Navigates to a Poptin website page and verifies the page loads by checking the current URL

Starting URL: https://www.poptin.com/?bing-popup-generator&keyword=popup%20website

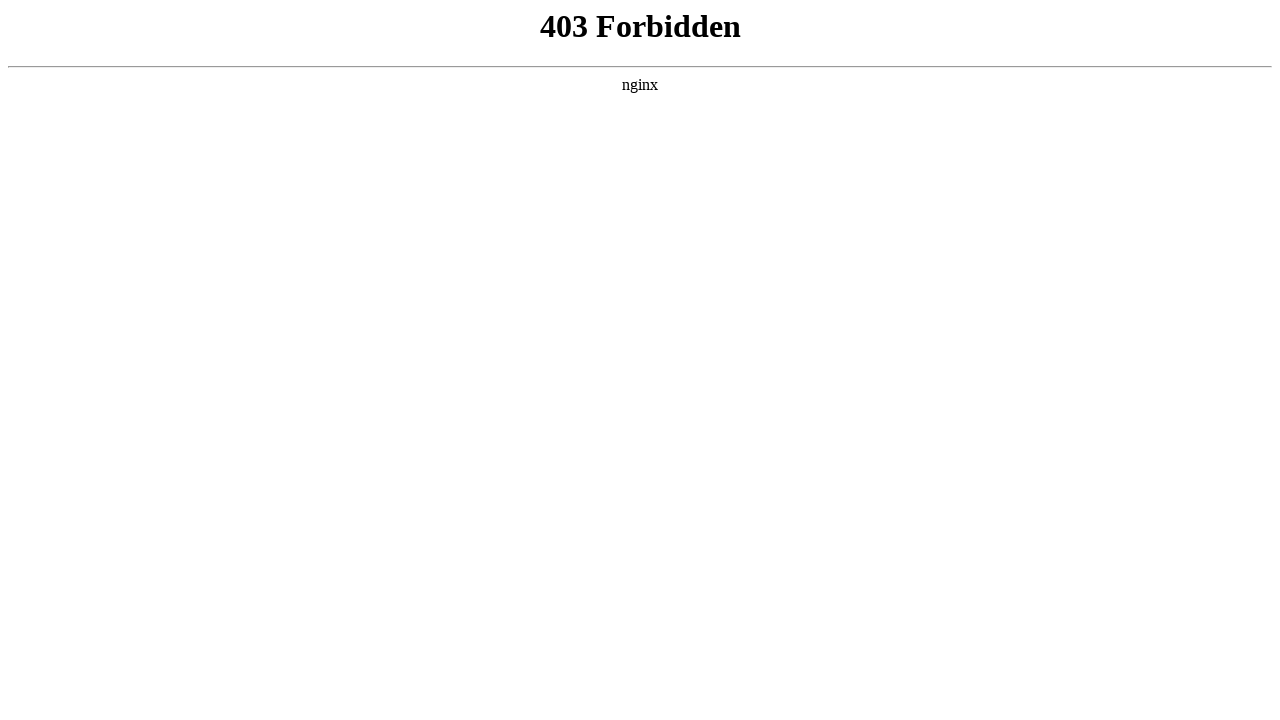

Set viewport size to 1920x1080
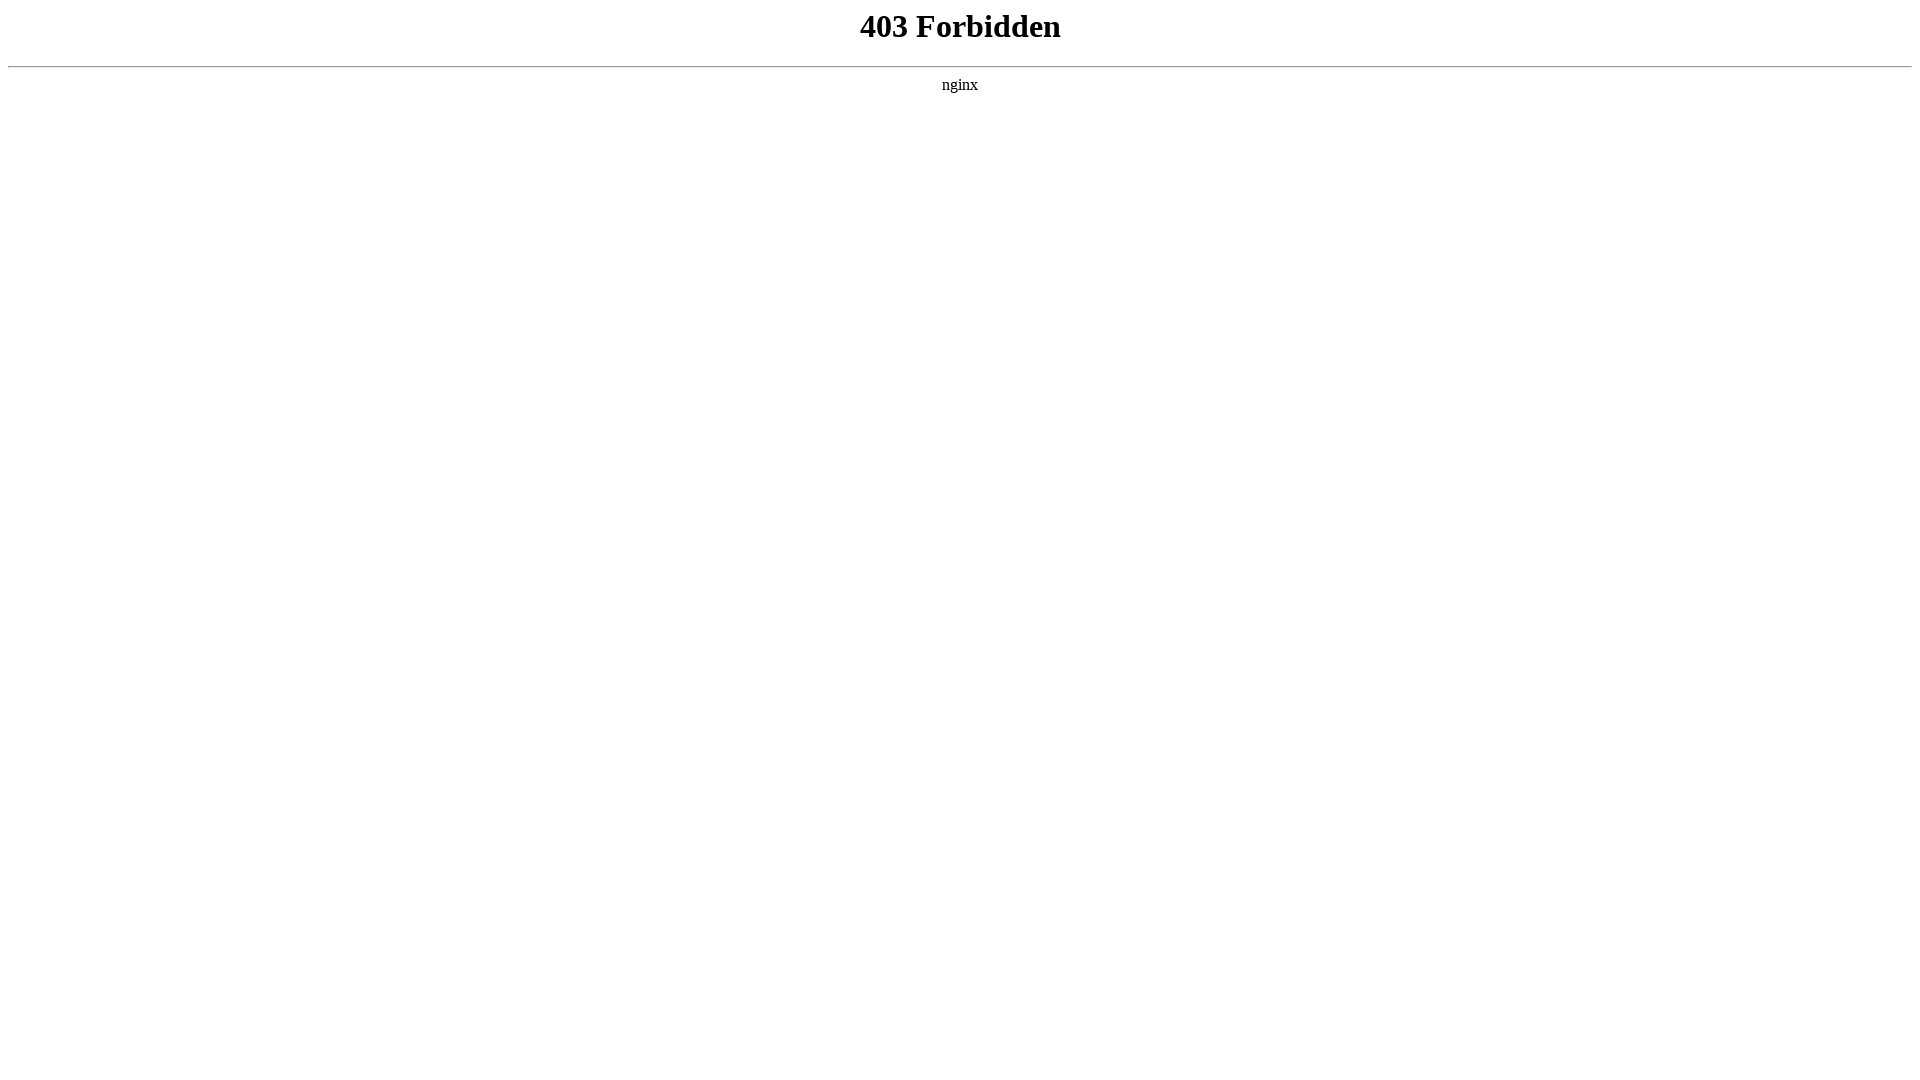

Retrieved current URL: https://www.poptin.com/?bing-popup-generator&keyword=popup%20website
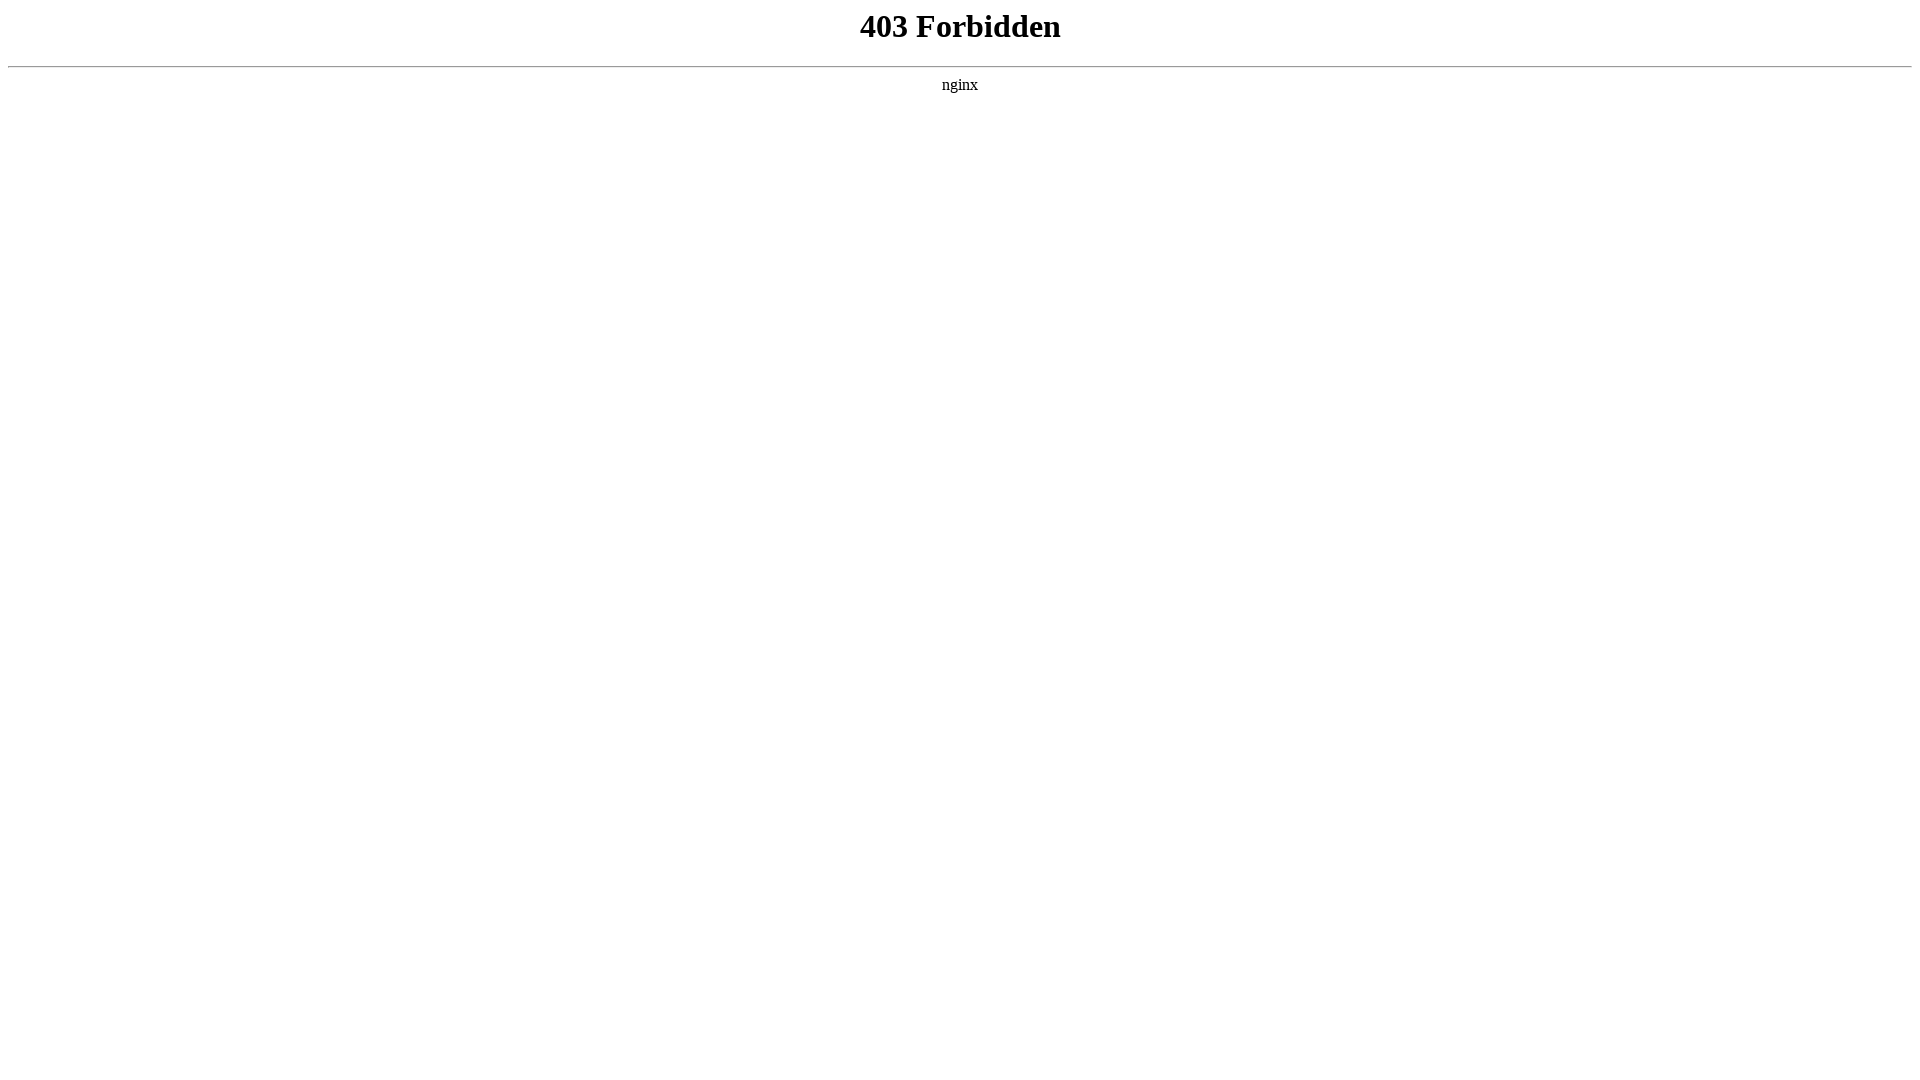

Waited for page to reach networkidle state
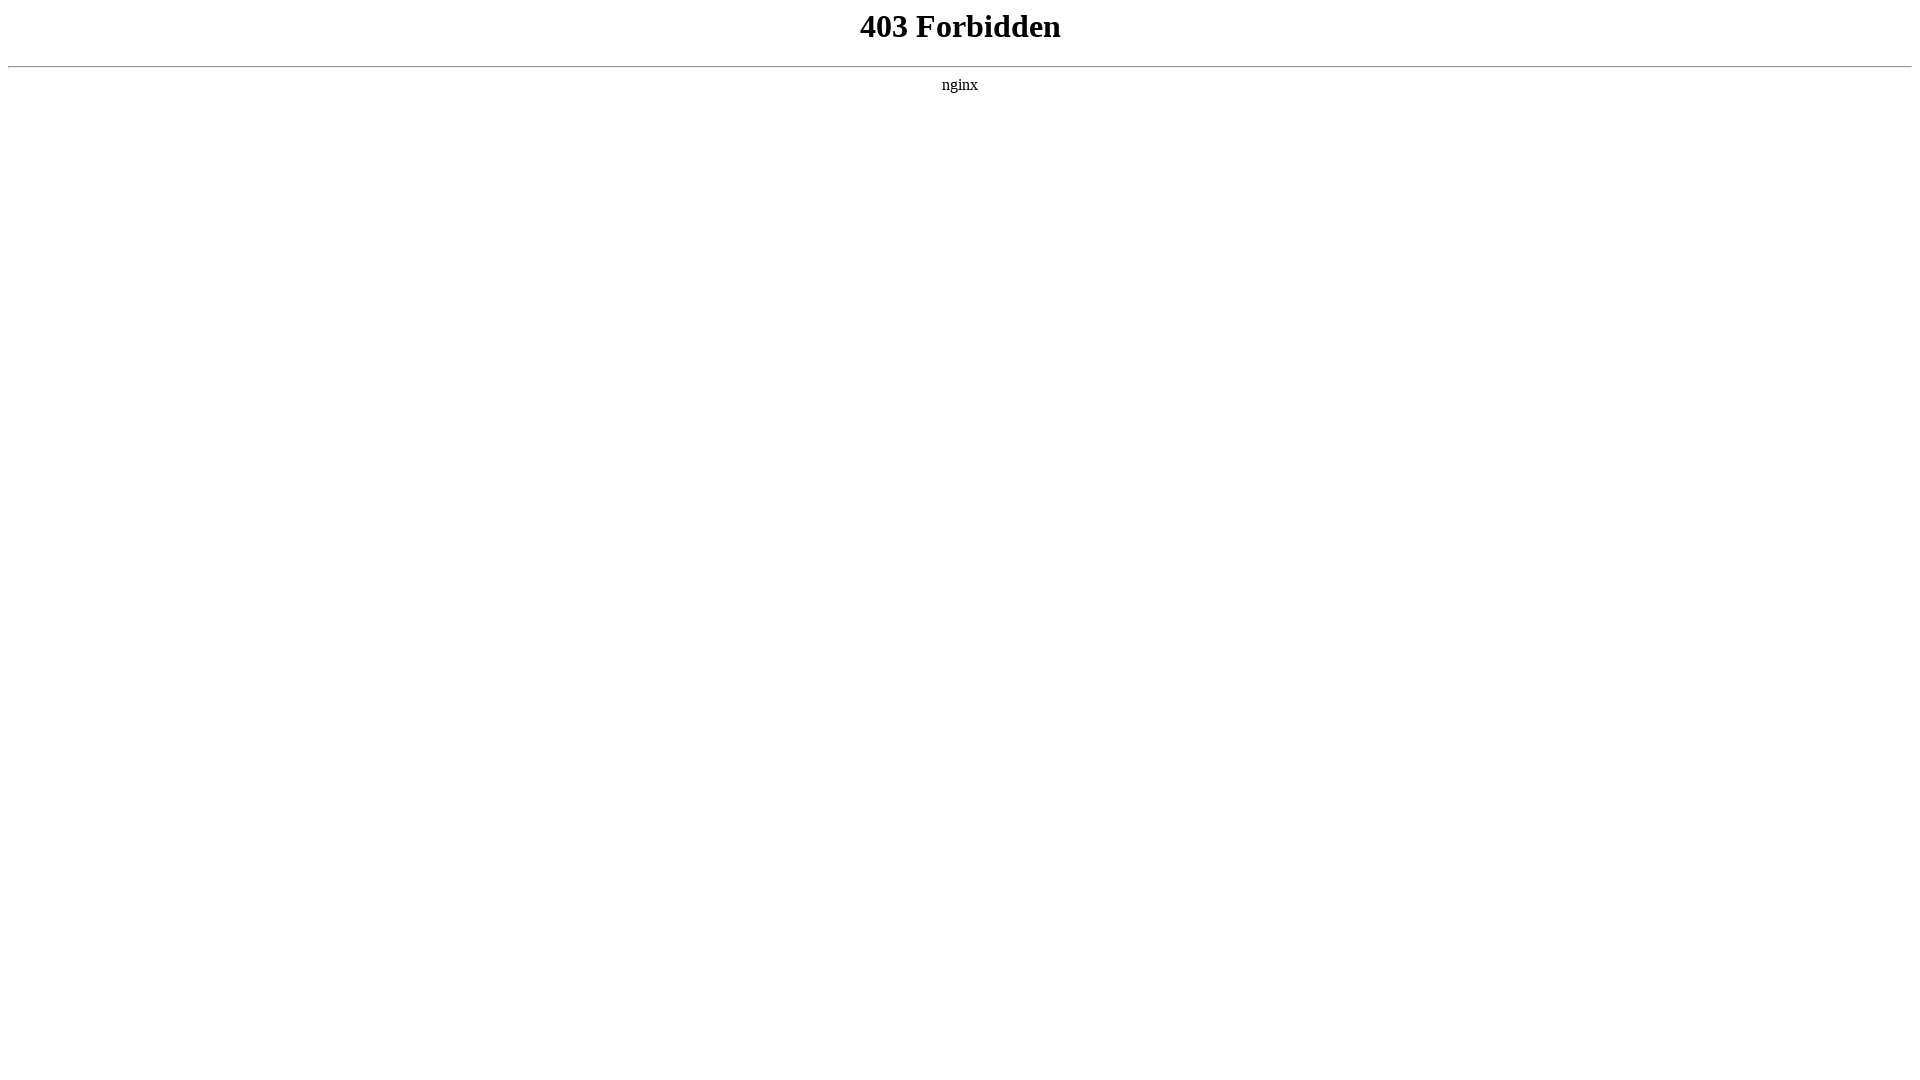

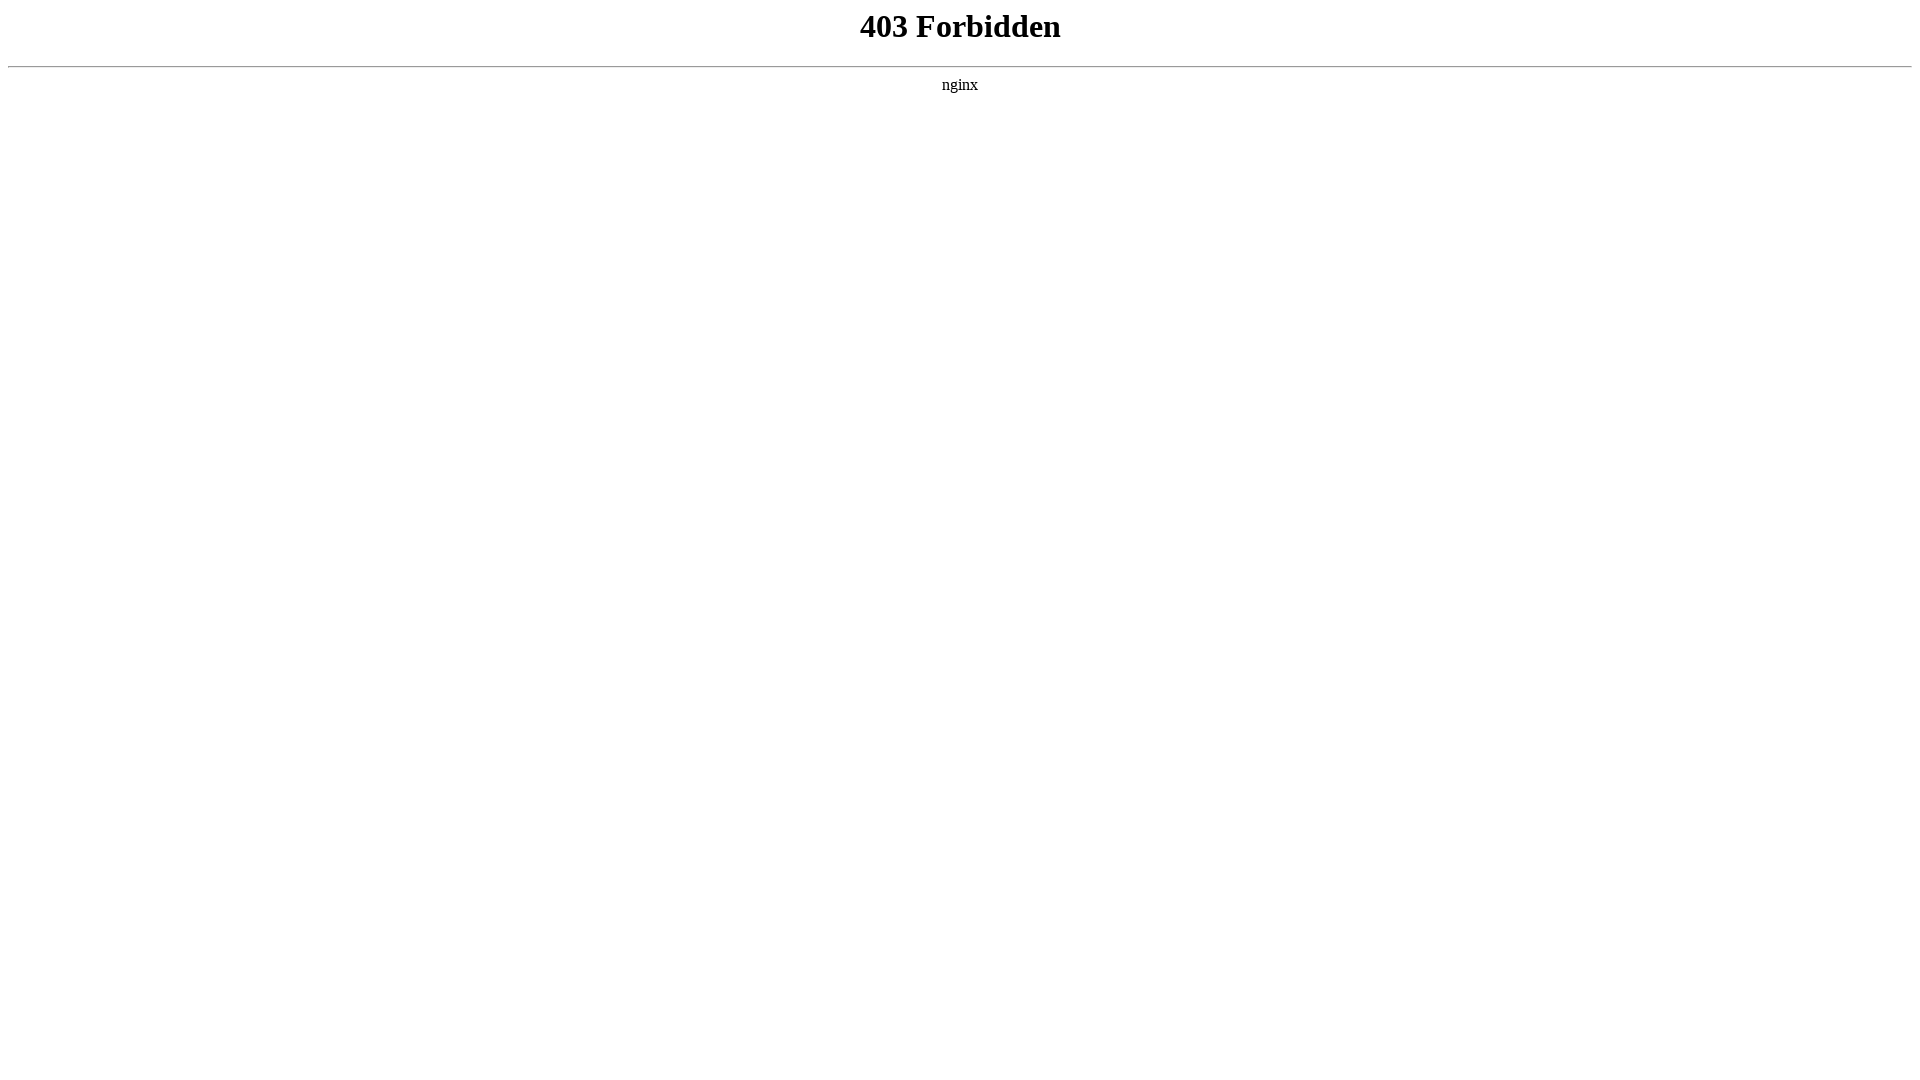